Tests clearing the complete state of all items by checking and then unchecking the toggle all checkbox

Starting URL: https://demo.playwright.dev/todomvc

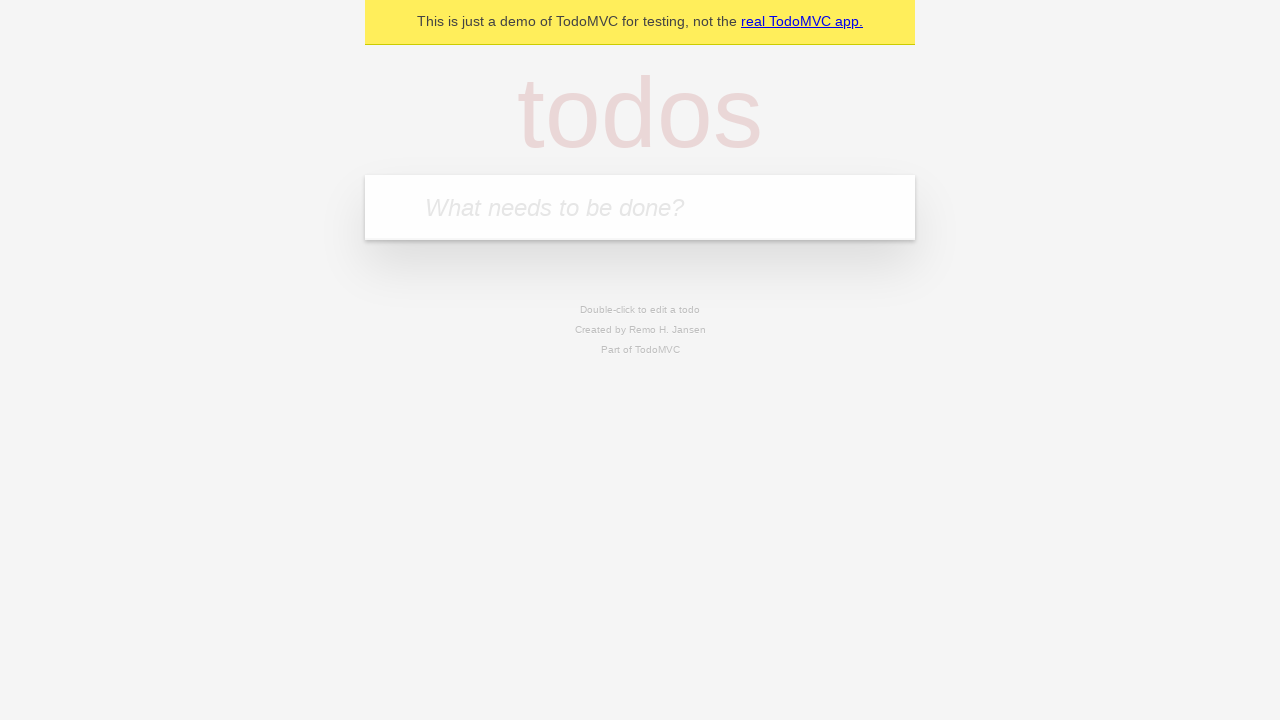

Filled todo input with 'buy some cheese' on internal:attr=[placeholder="What needs to be done?"i]
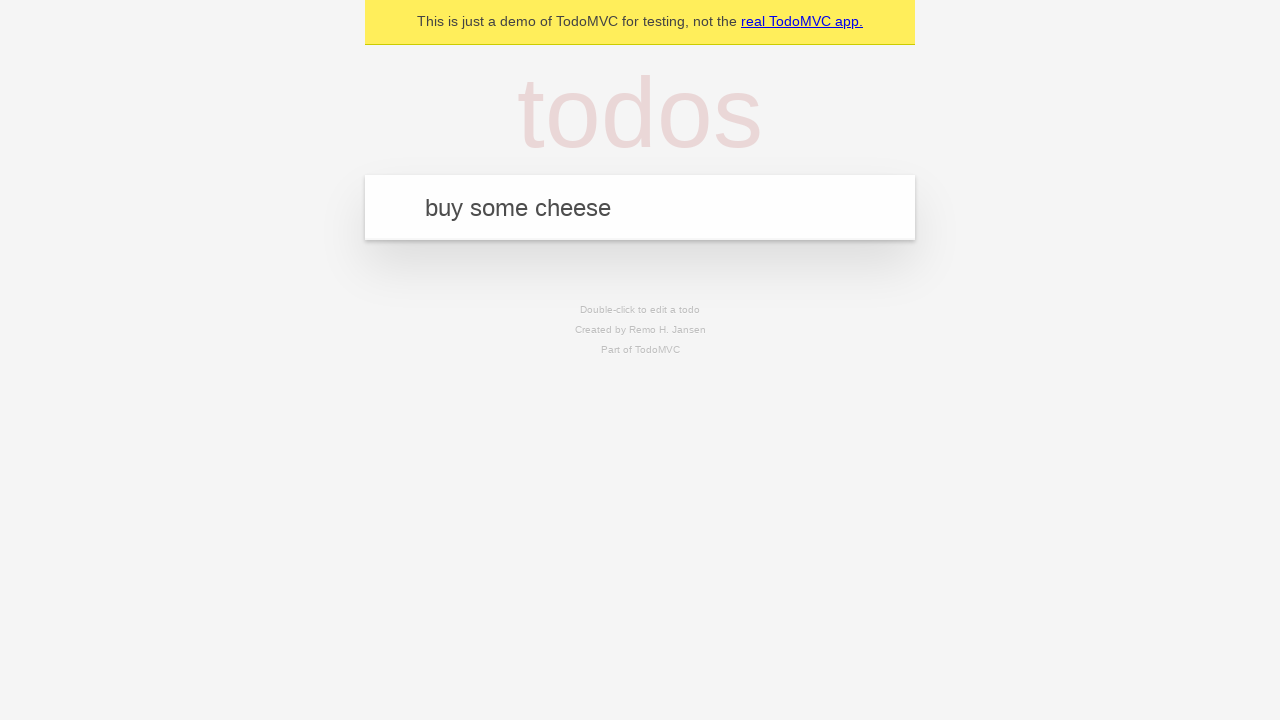

Pressed Enter to add first todo on internal:attr=[placeholder="What needs to be done?"i]
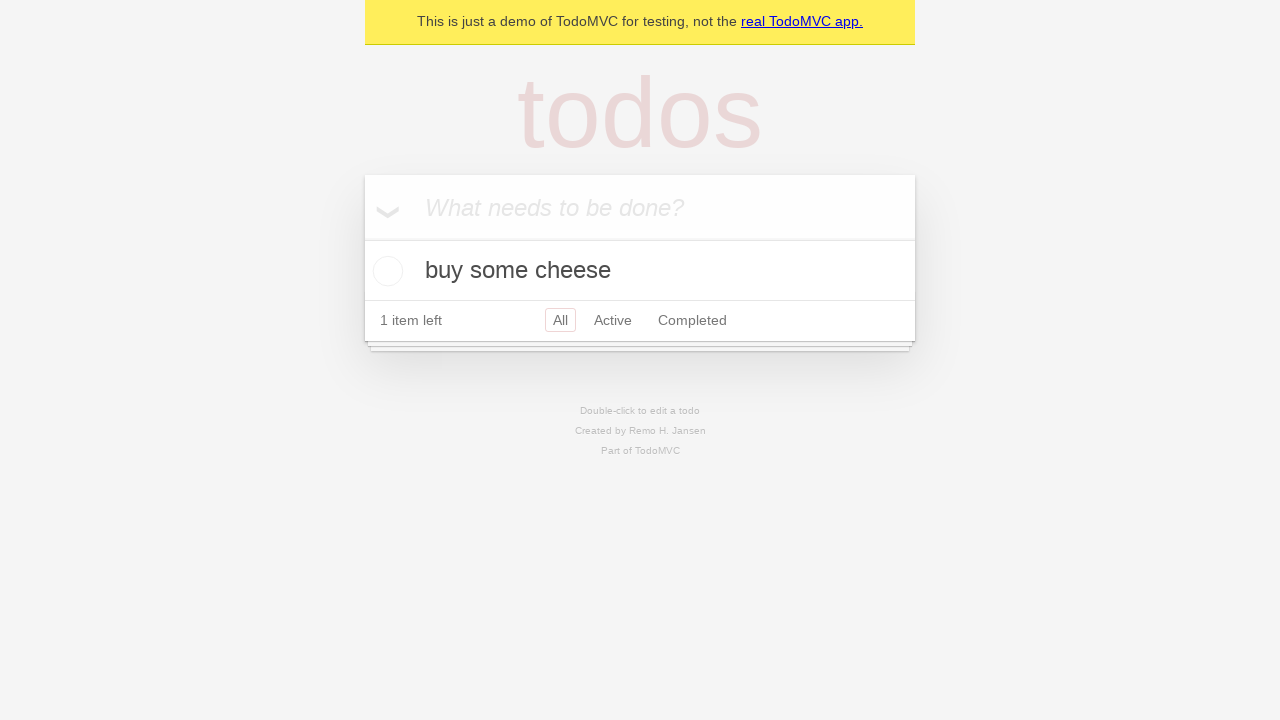

Filled todo input with 'feed the cat' on internal:attr=[placeholder="What needs to be done?"i]
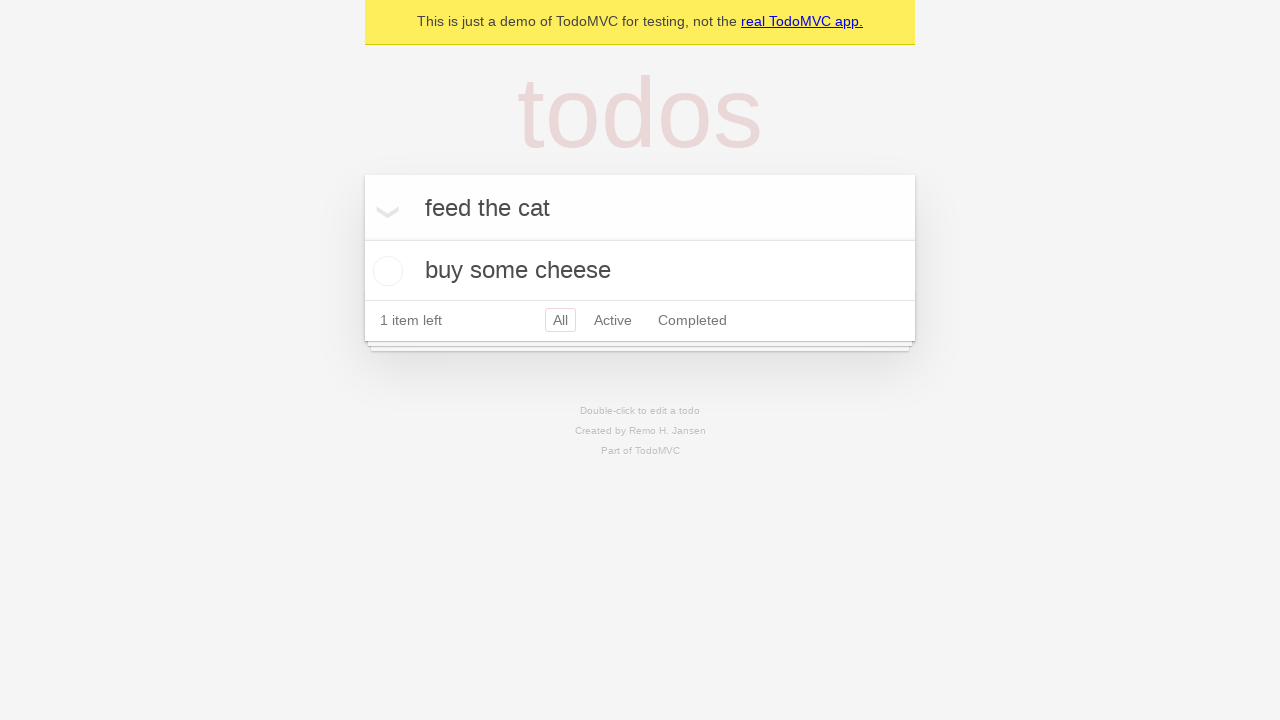

Pressed Enter to add second todo on internal:attr=[placeholder="What needs to be done?"i]
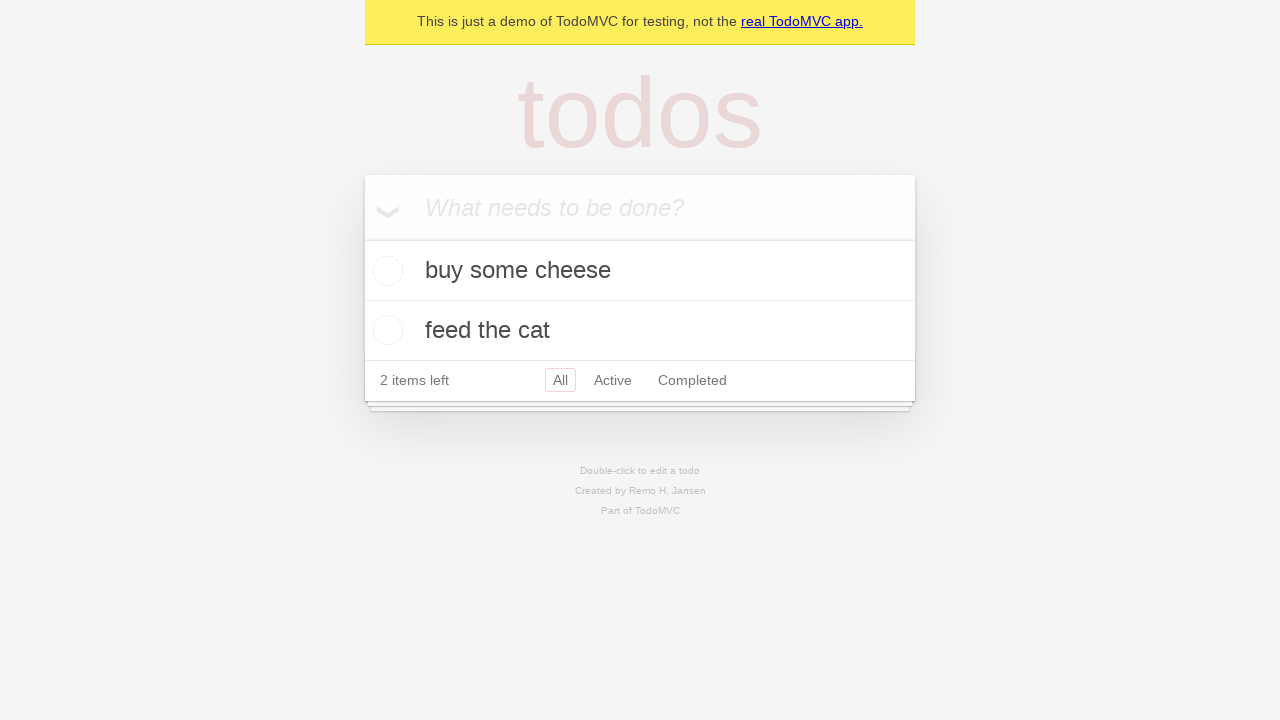

Filled todo input with 'book a doctors appointment' on internal:attr=[placeholder="What needs to be done?"i]
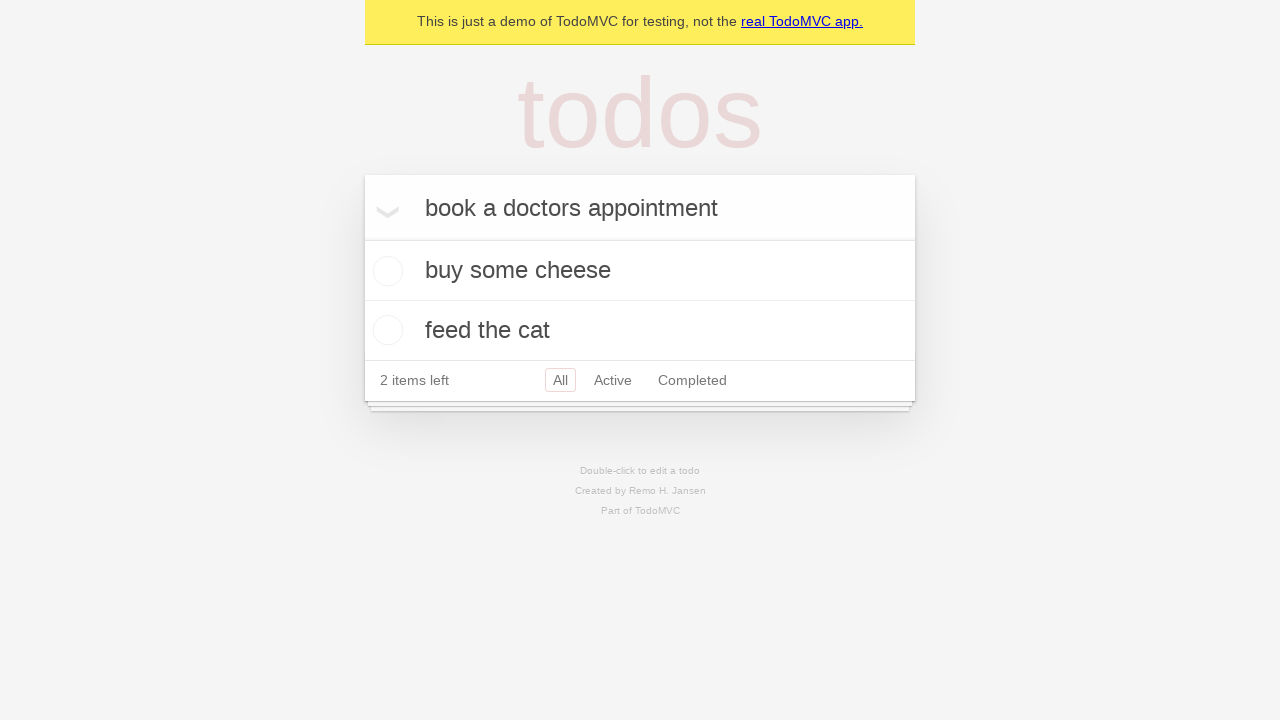

Pressed Enter to add third todo on internal:attr=[placeholder="What needs to be done?"i]
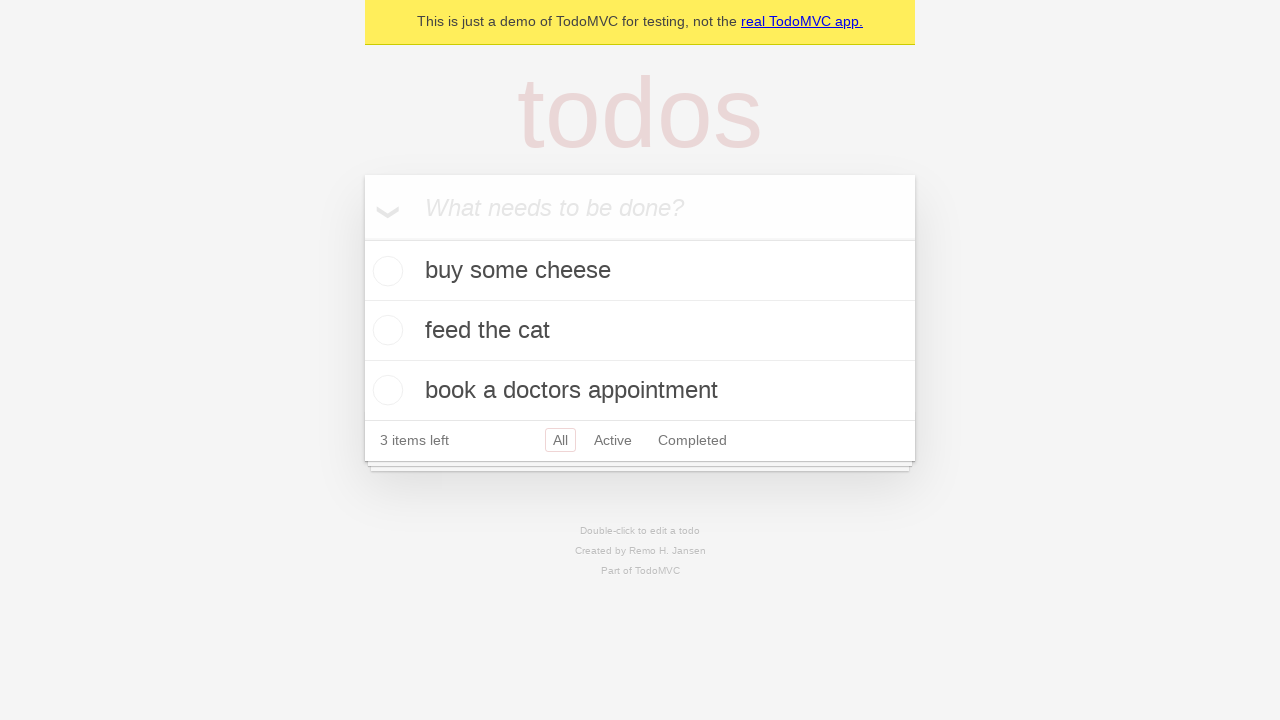

Checked 'Mark all as complete' toggle to complete all todos at (362, 238) on internal:label="Mark all as complete"i
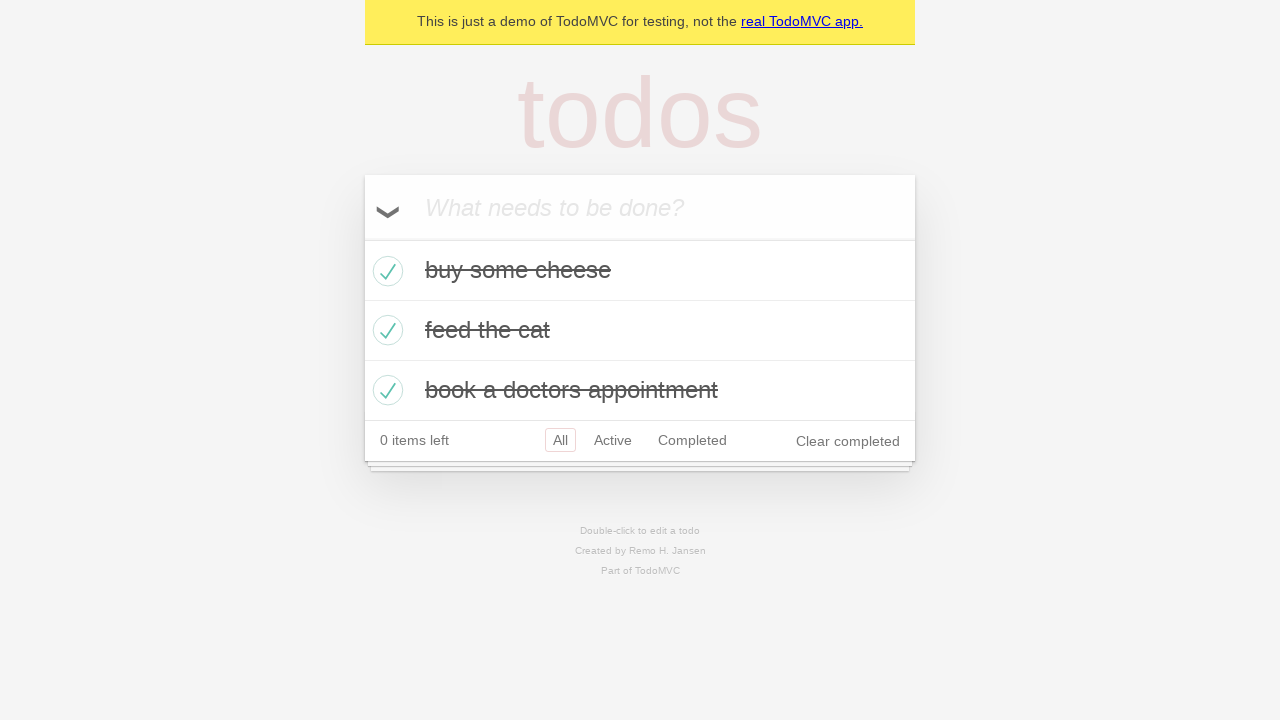

Unchecked 'Mark all as complete' toggle to clear completion state at (362, 238) on internal:label="Mark all as complete"i
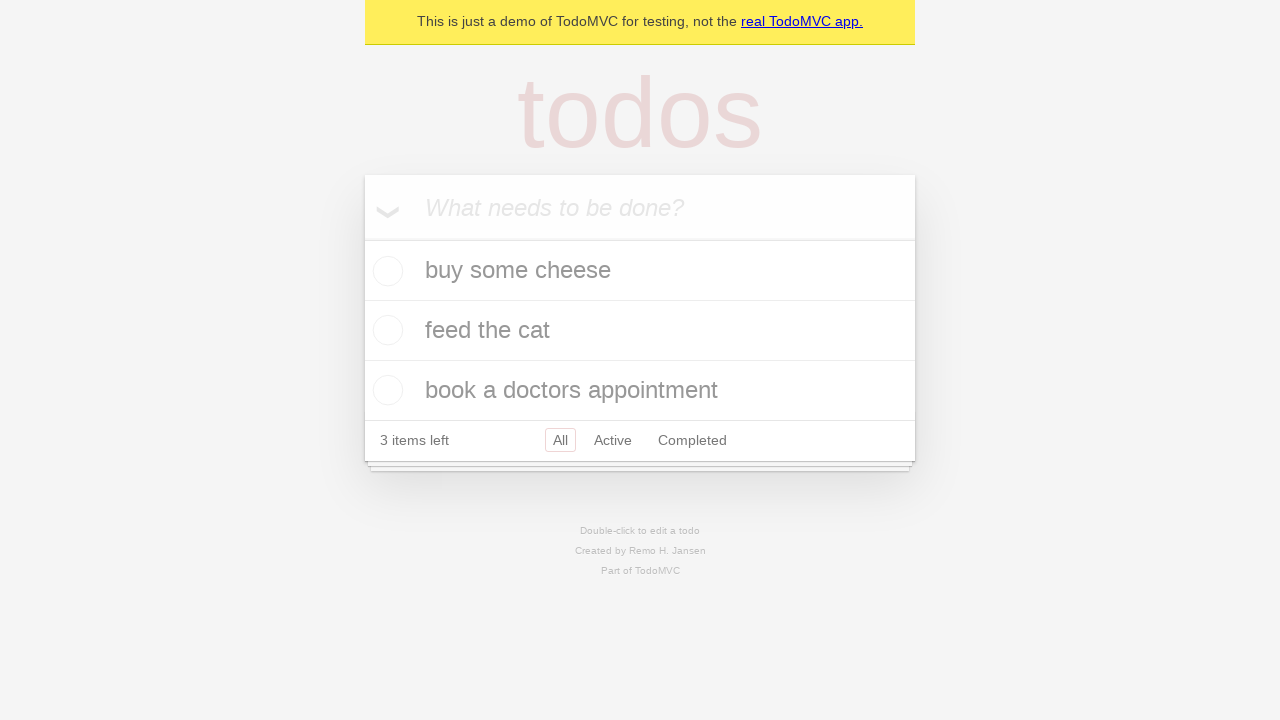

Waited for todo items to be uncompleted and visible
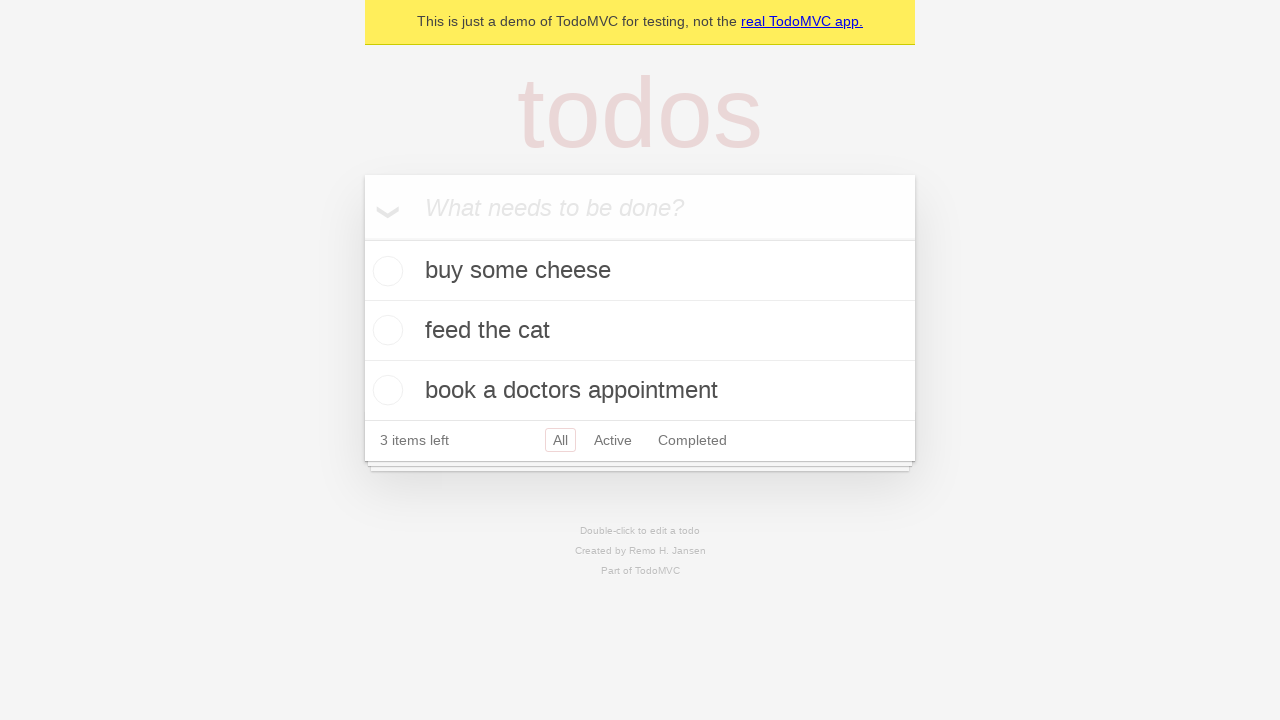

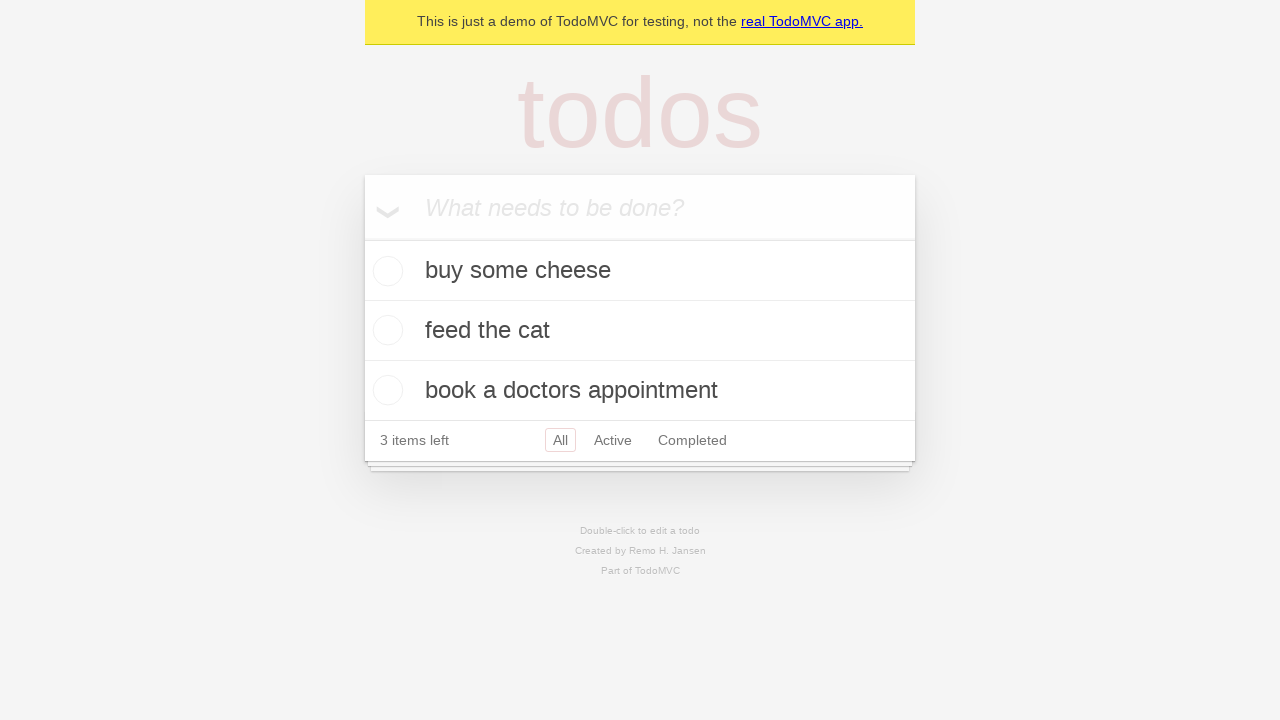